Tests stale element exception handling by interacting with a form field, refreshing the page, and attempting to access the element again

Starting URL: https://qavbox.github.io/demo/signup/

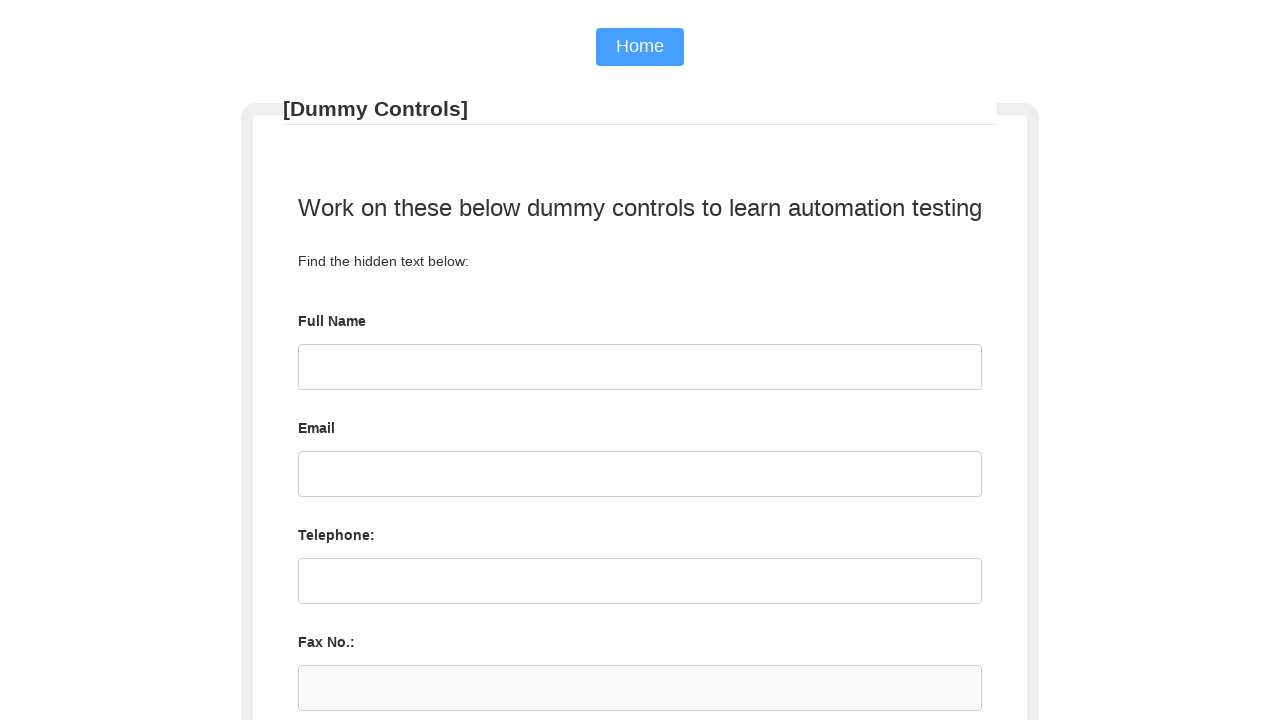

Cleared username field on #username
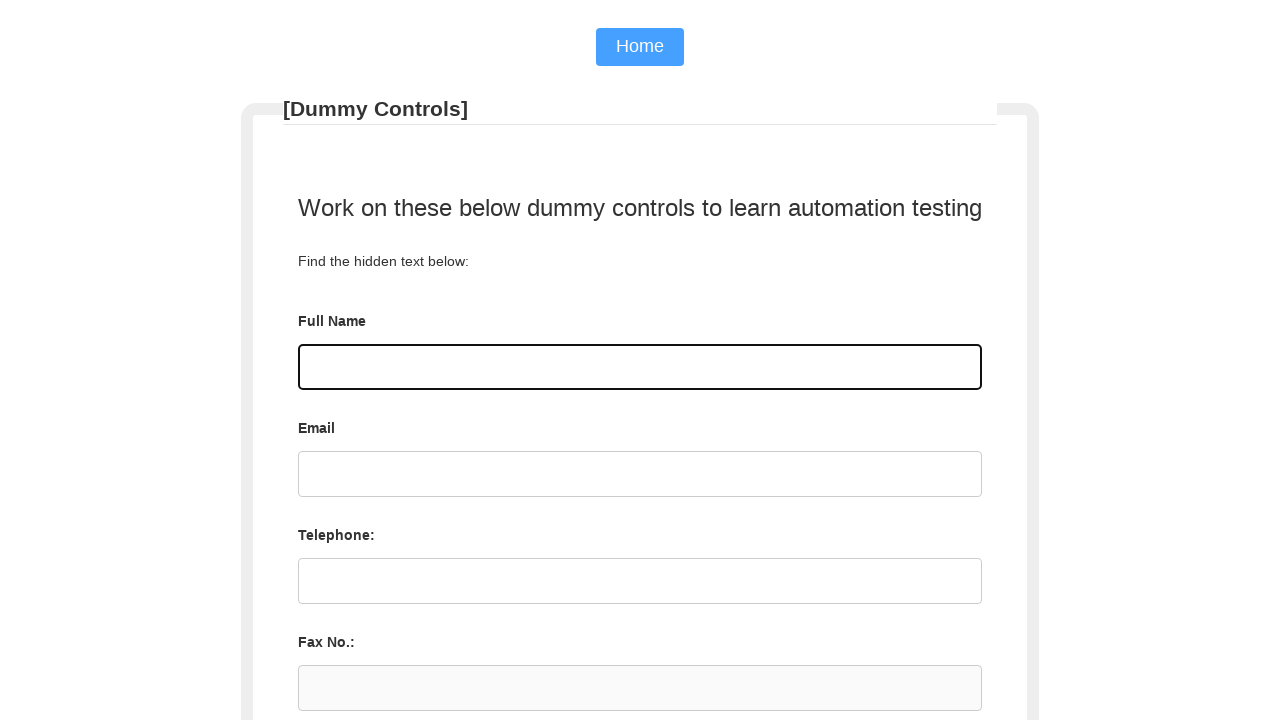

Filled username field with 'hkdhsakd' on #username
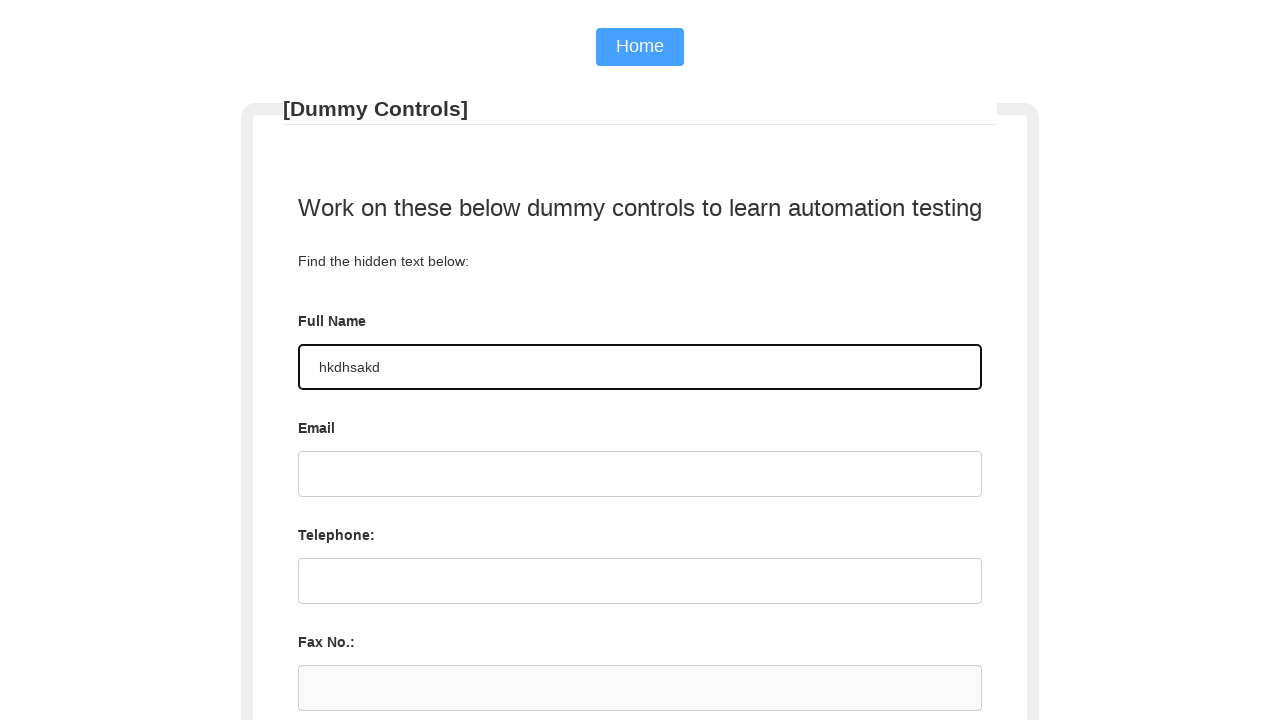

Reloaded the page to trigger stale element scenario
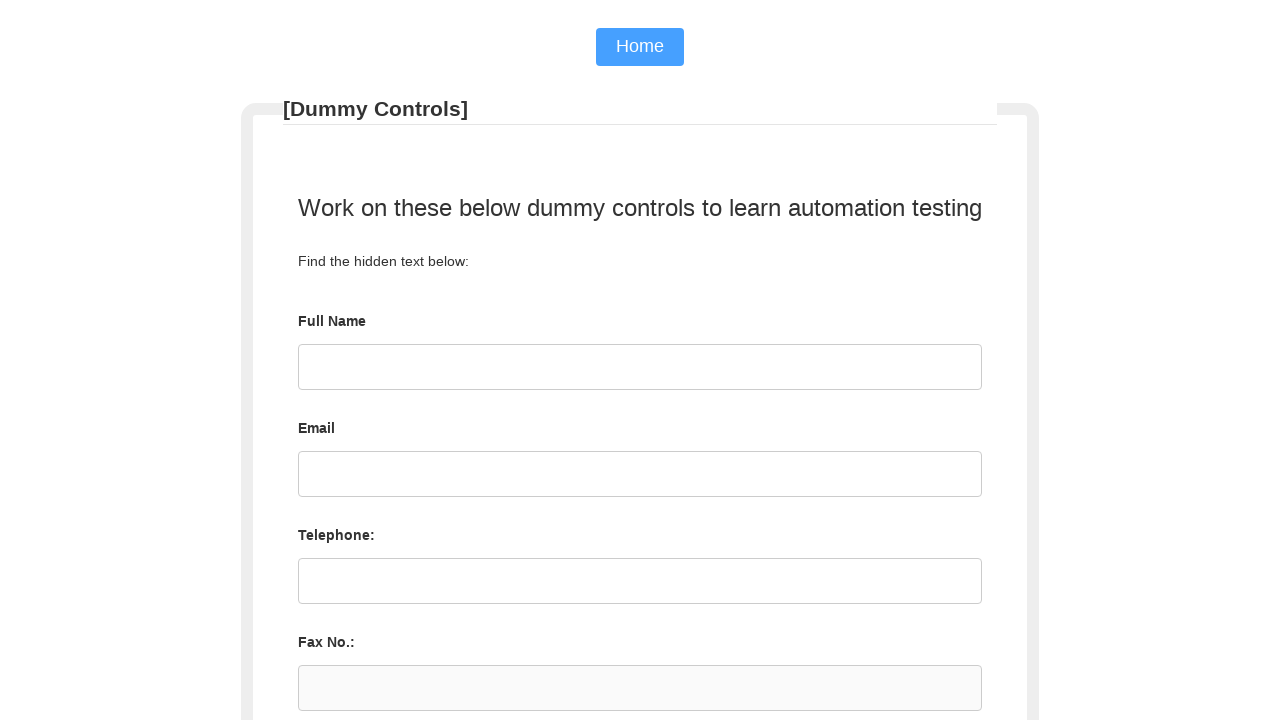

Re-located username element after page refresh
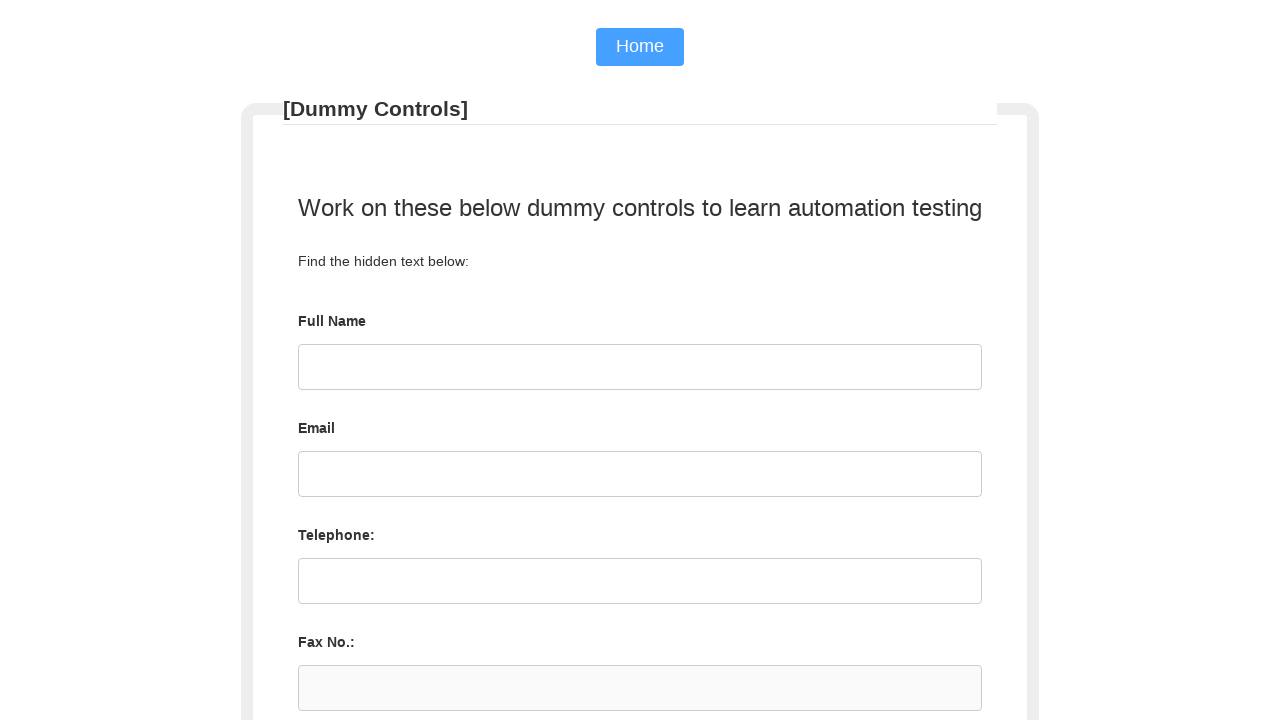

Retrieved username element value: 'None'
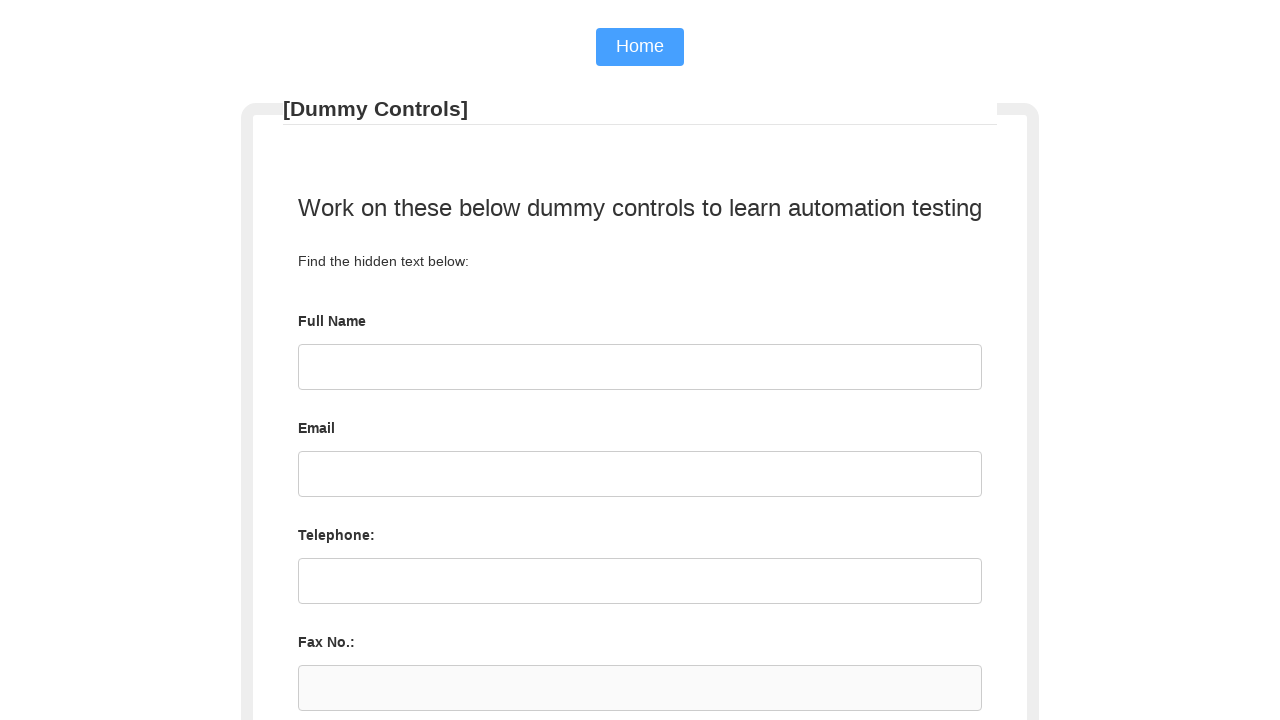

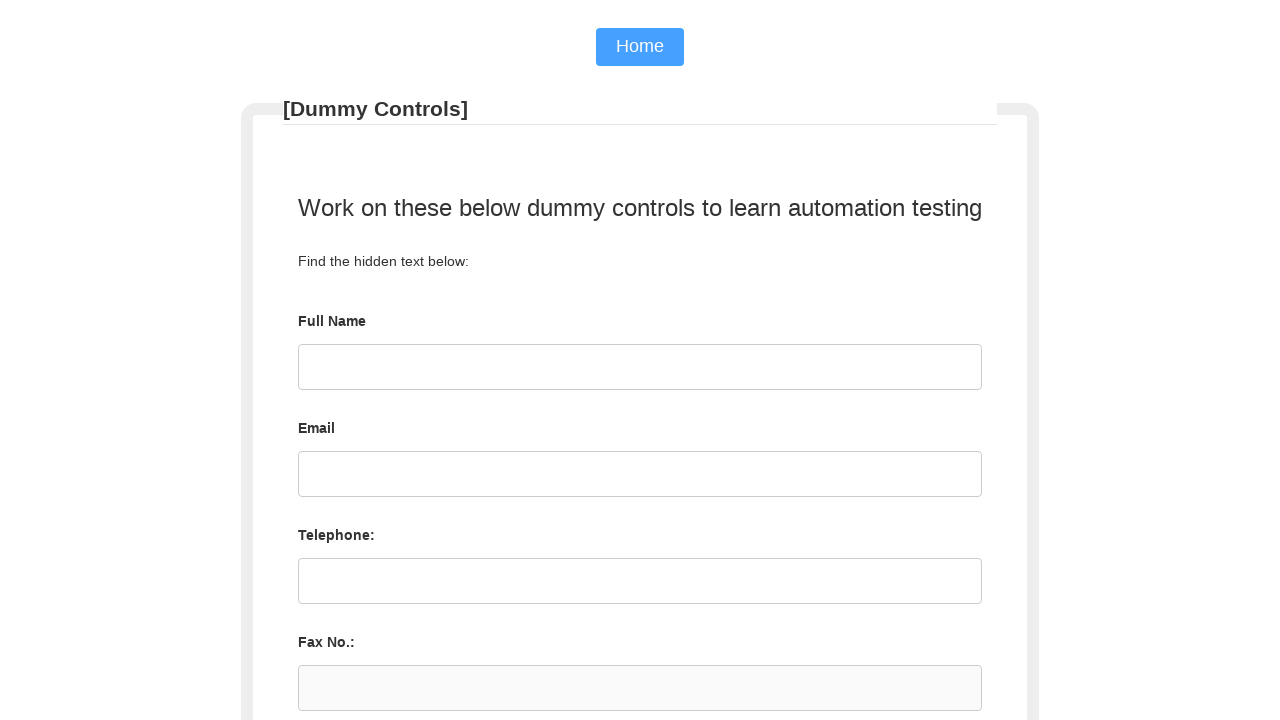